Selects the third radio button option and verifies it is selected

Starting URL: https://testpages.herokuapp.com/styled/basic-html-form-test.html

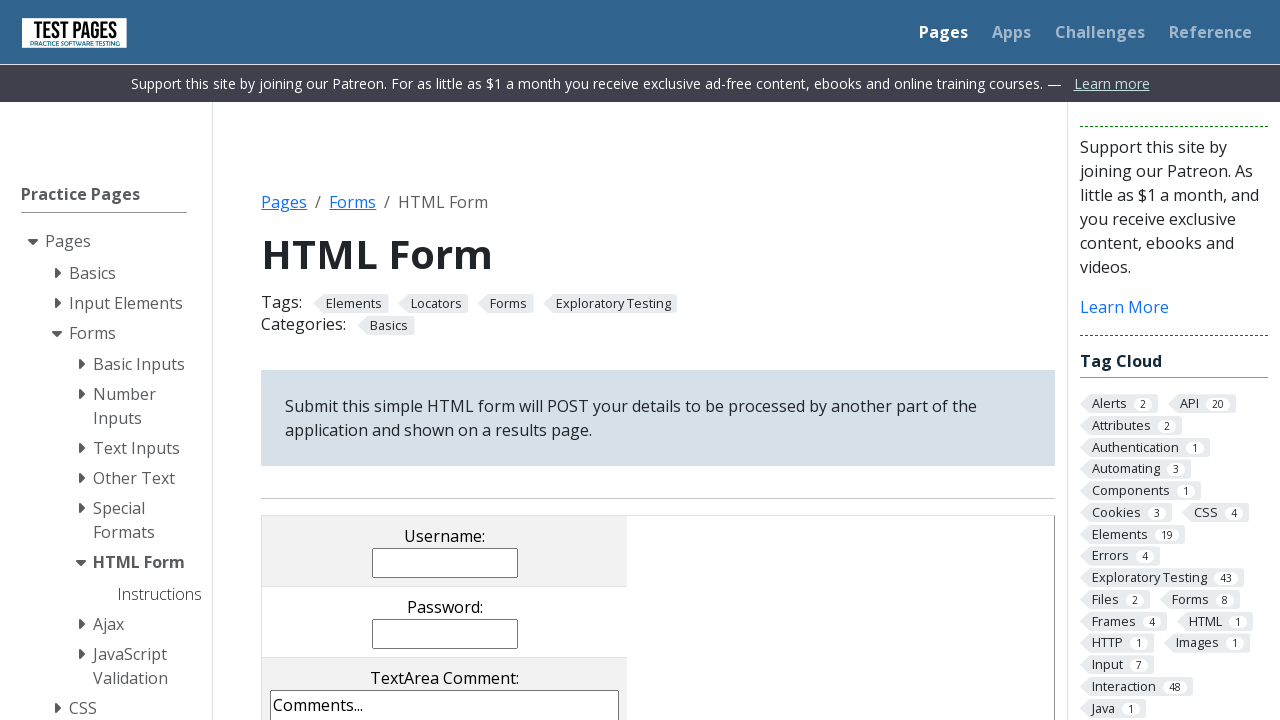

Navigated to basic HTML form test page
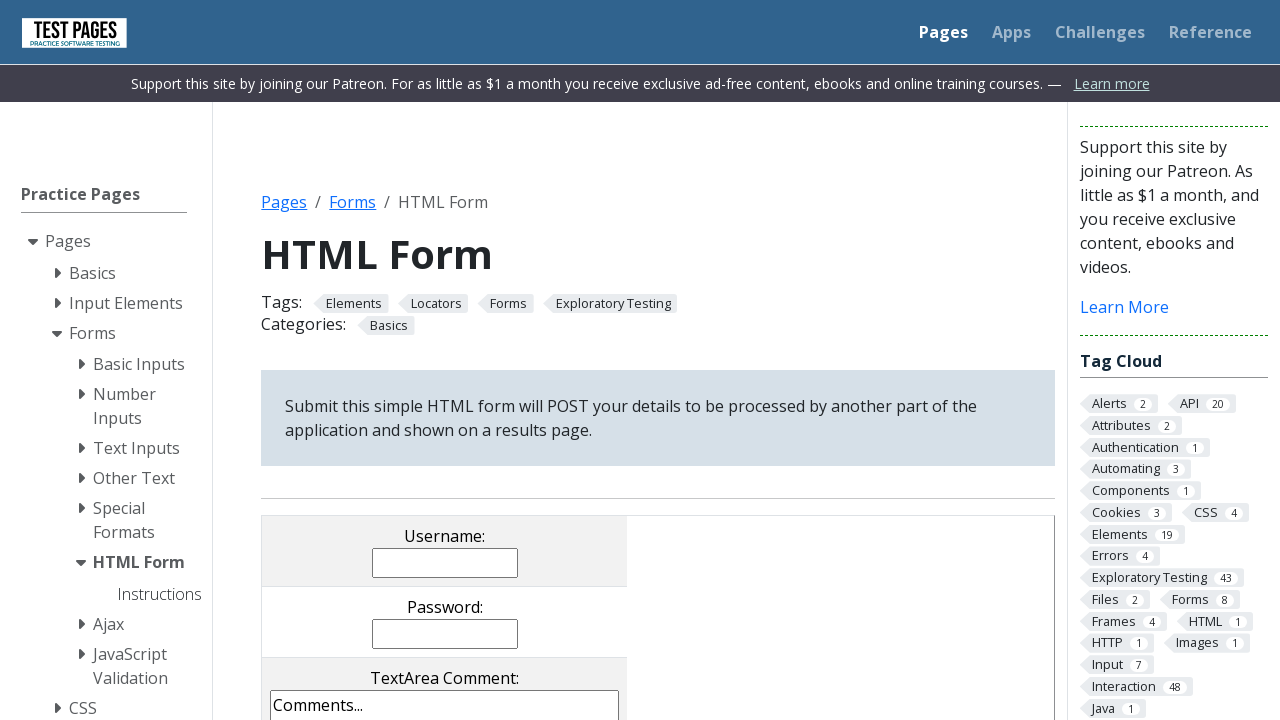

Selected the third radio button option (rd3) at (488, 360) on input[name='radioval'][value='rd3']
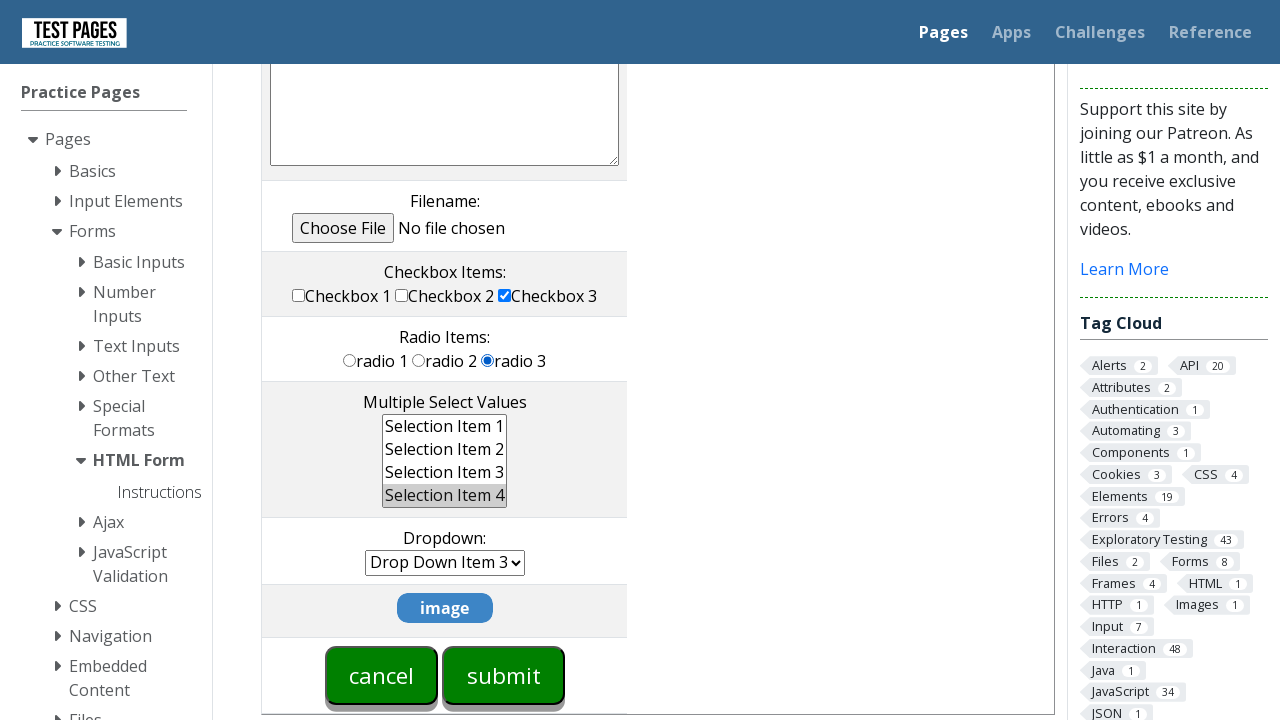

Verified that the third radio button option is selected
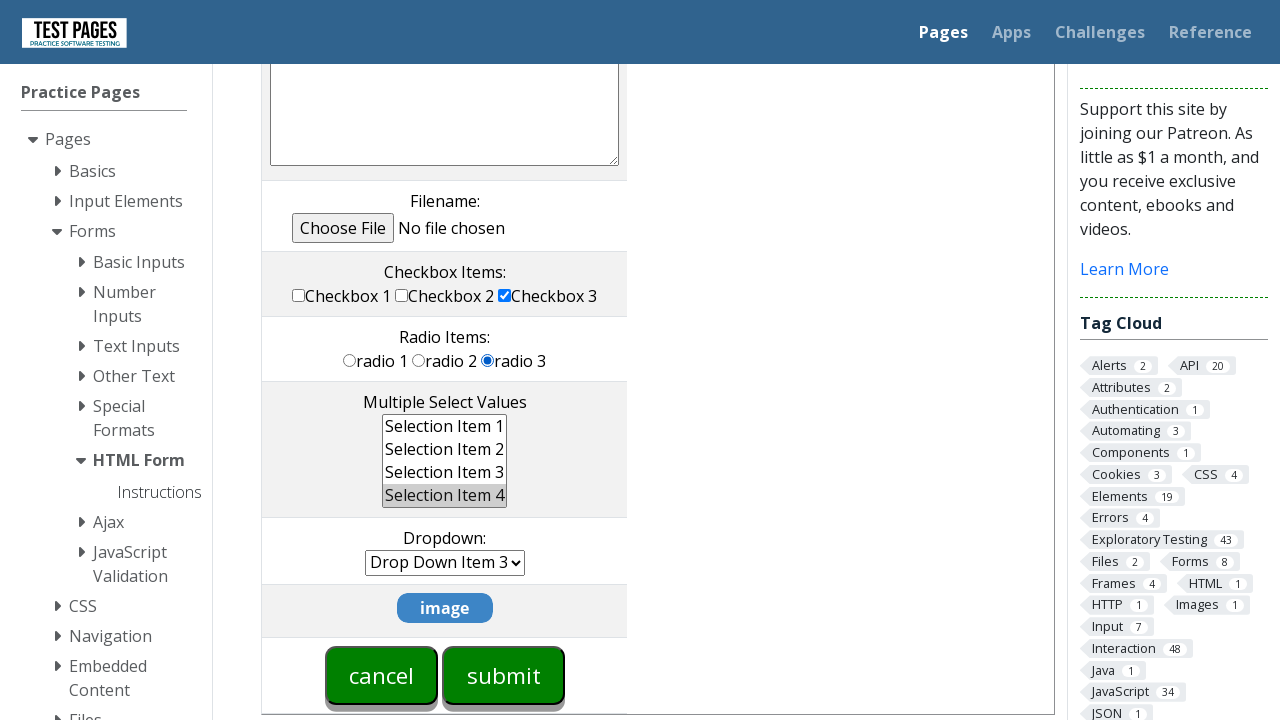

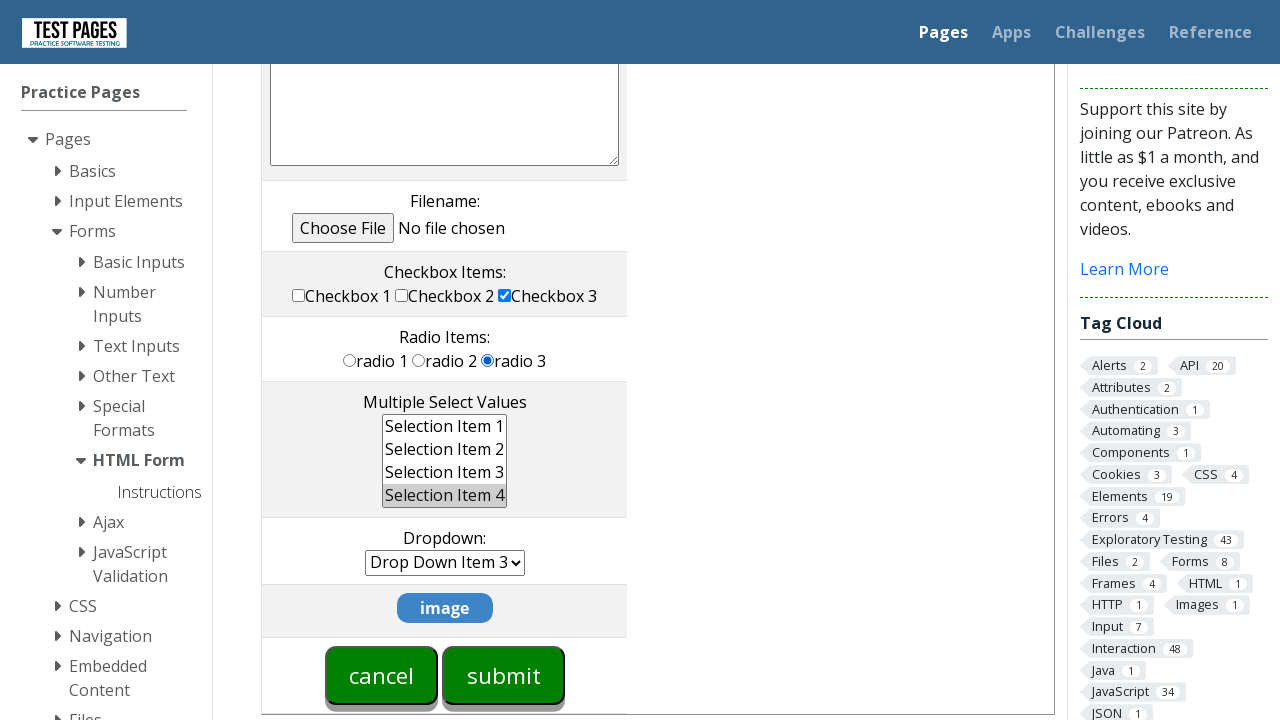